Navigates to the Automation Practice page and verifies that navigation links are present in the footer section

Starting URL: https://rahulshettyacademy.com/AutomationPractice/

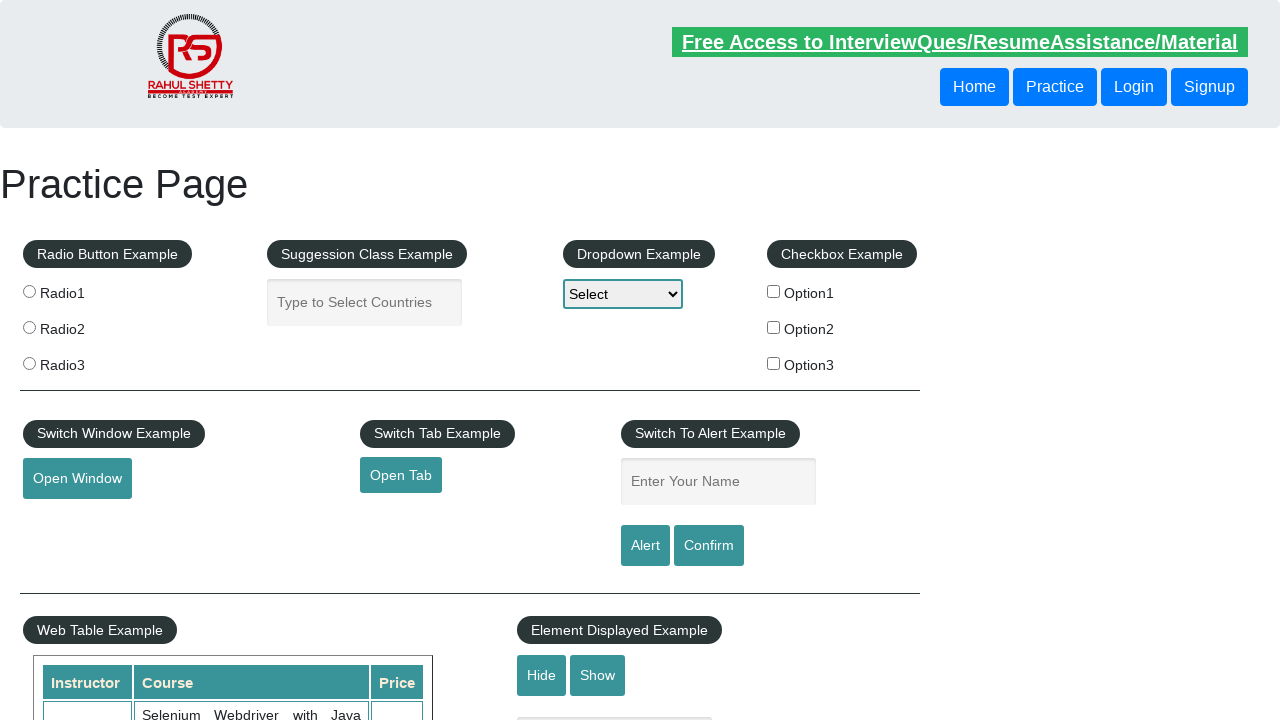

Navigated to Automation Practice page
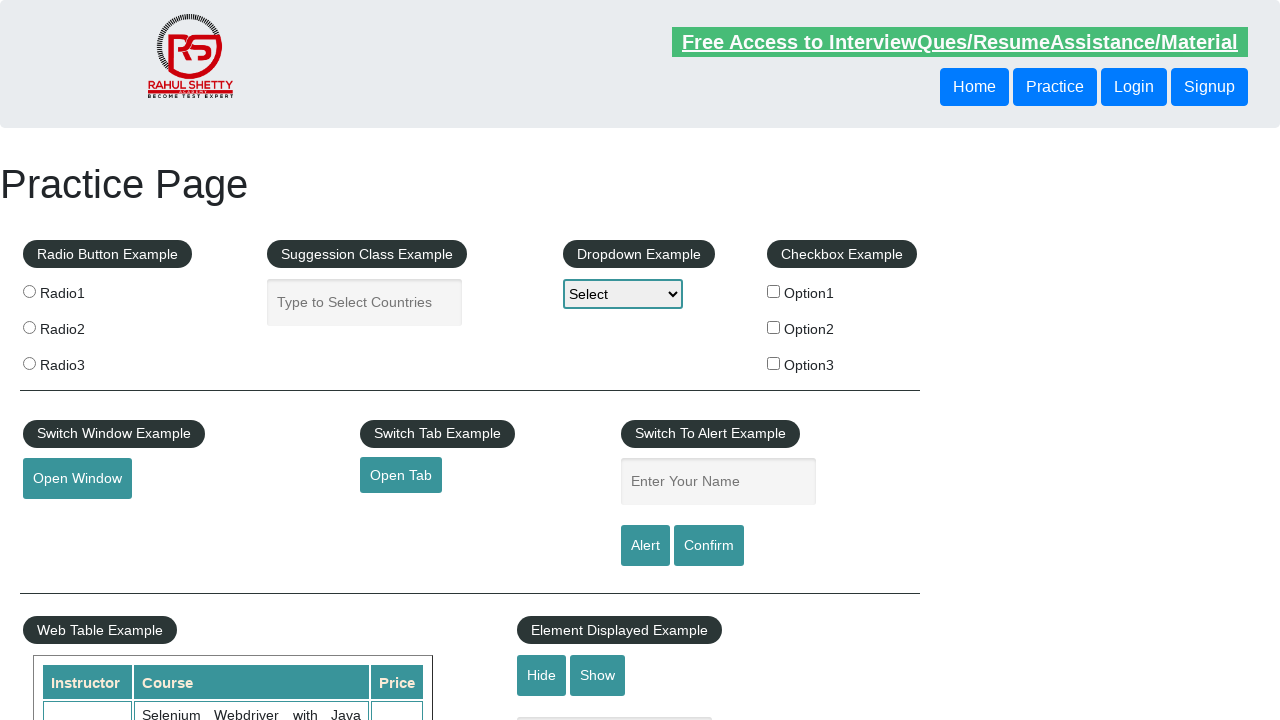

Footer navigation links selector is ready
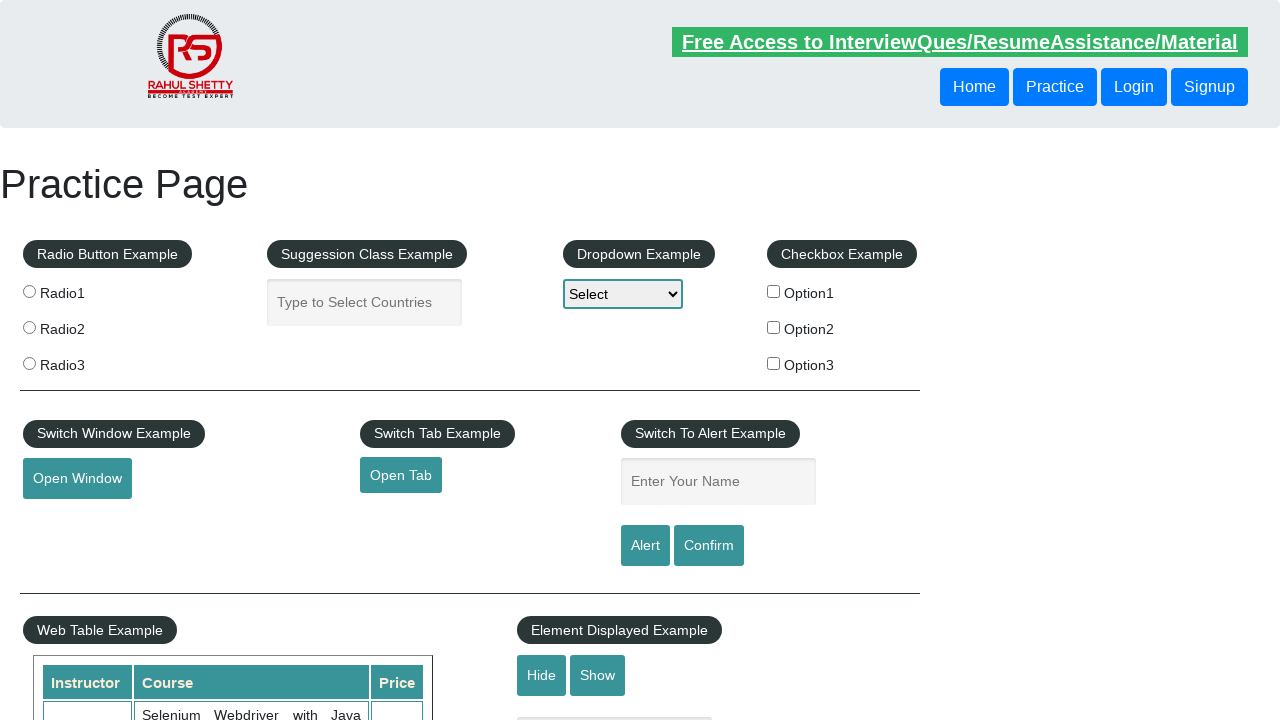

Located all footer navigation links
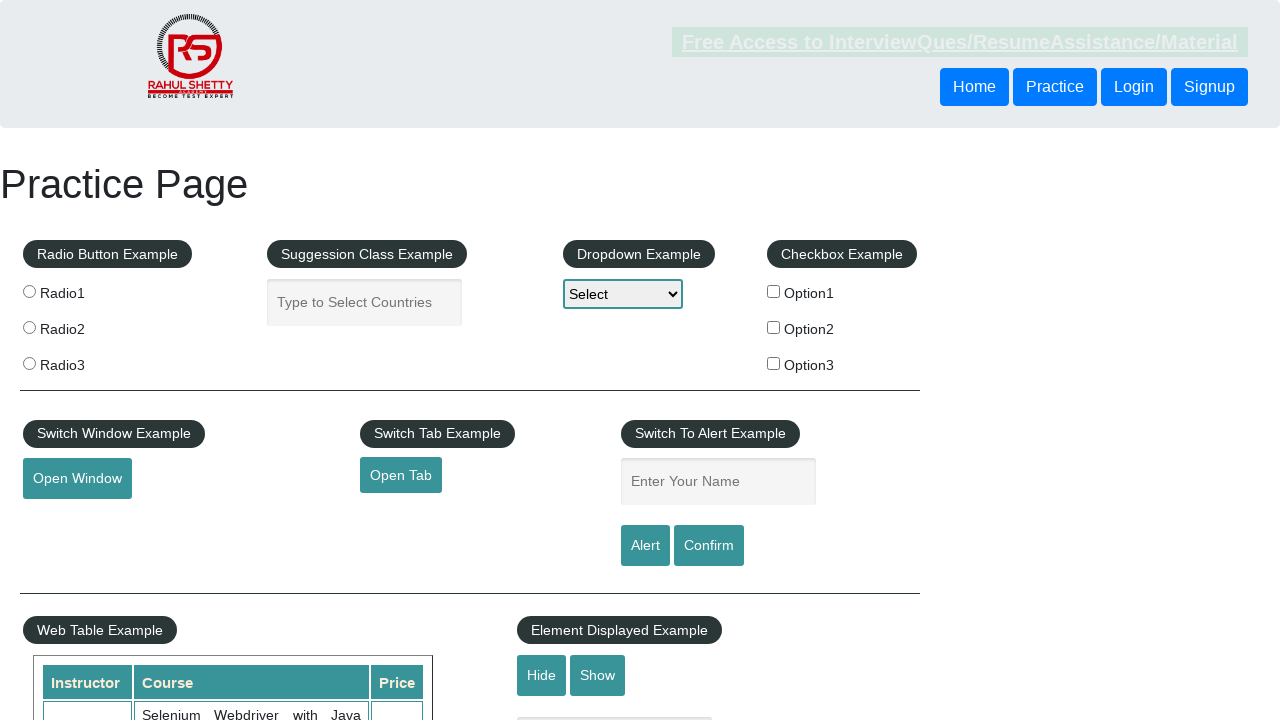

Verified that 20 navigation links are present in the footer section
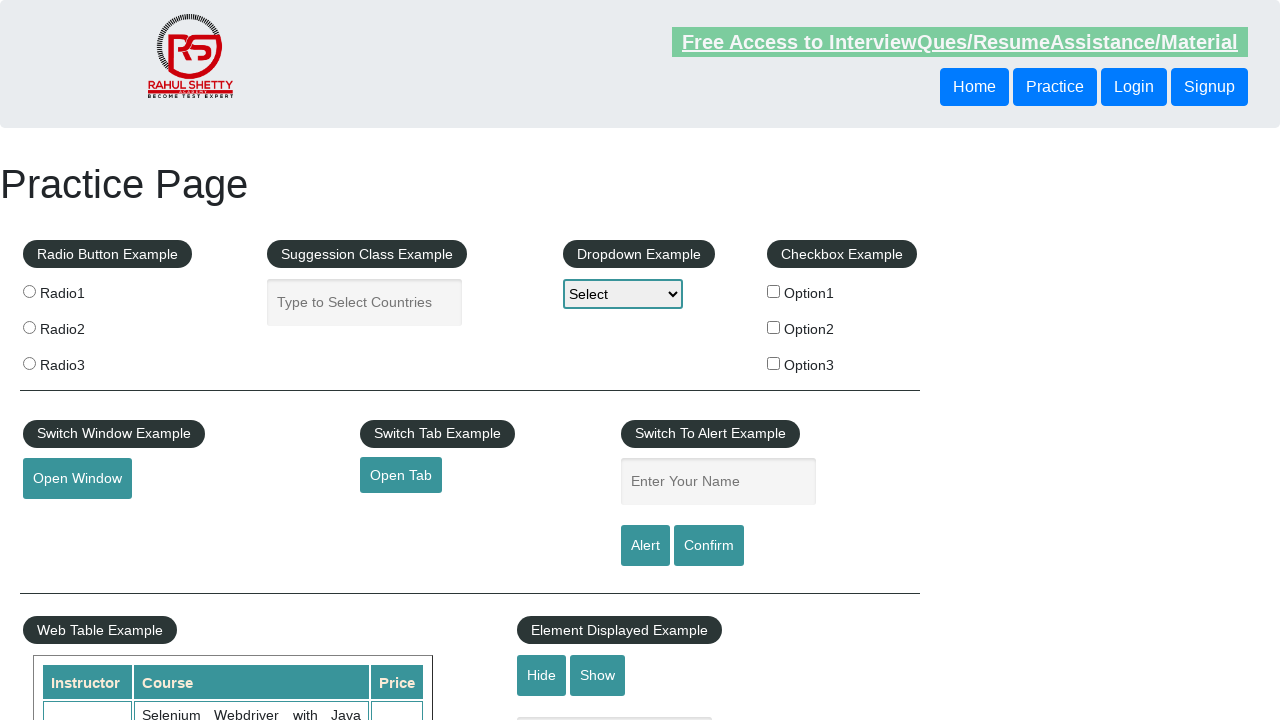

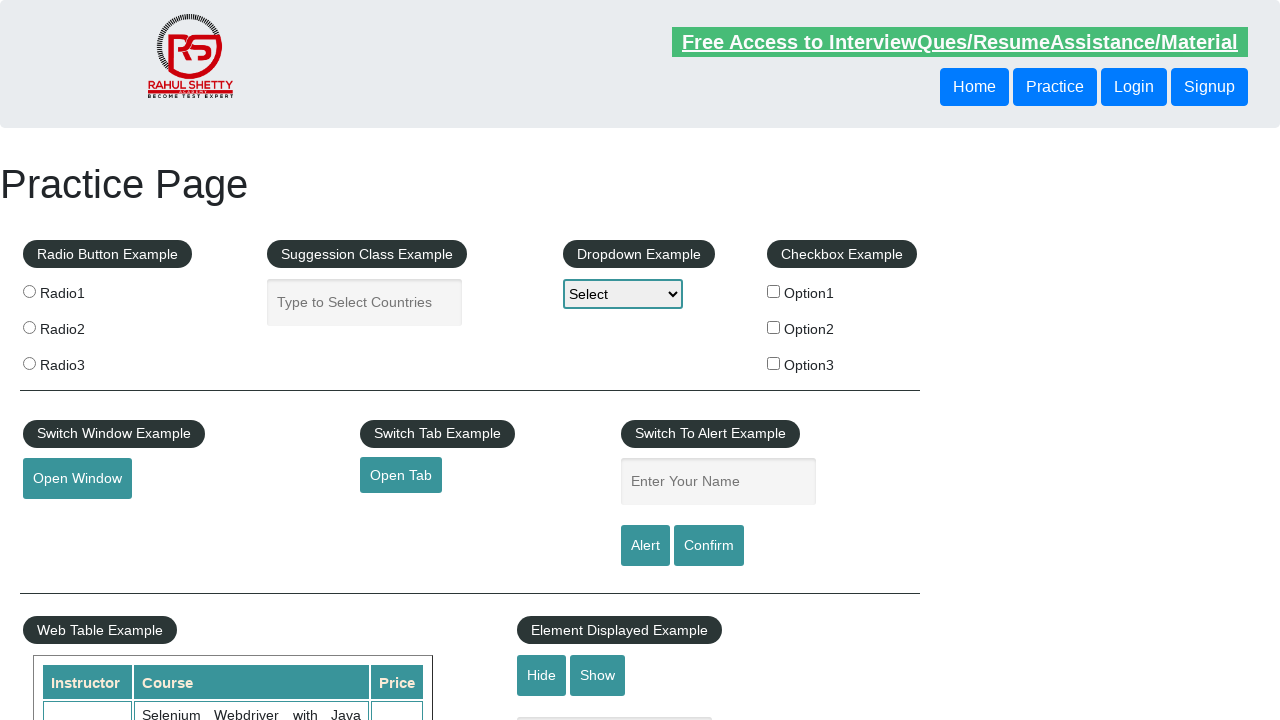